Navigates to the PHPTravels demo page and retrieves the page title to verify the page loaded correctly

Starting URL: https://phptravels.com/demo

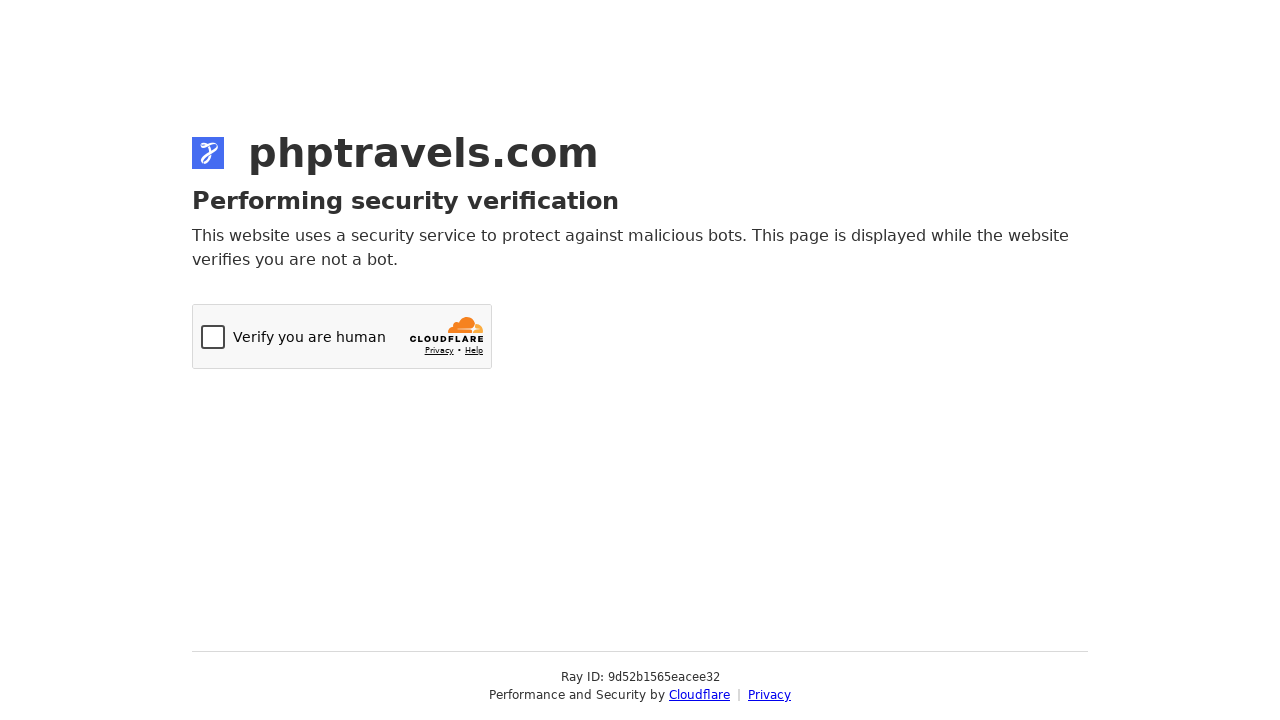

Navigated to PHPTravels demo page at https://phptravels.com/demo
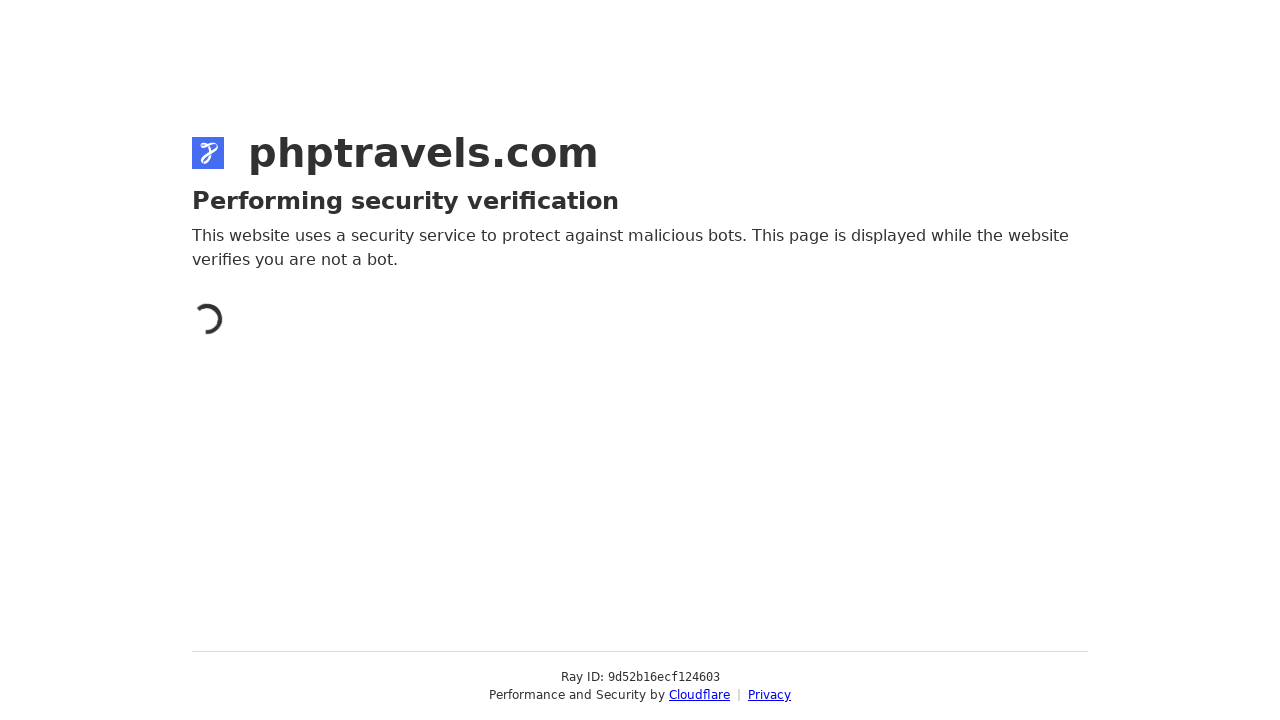

Page DOM content loaded
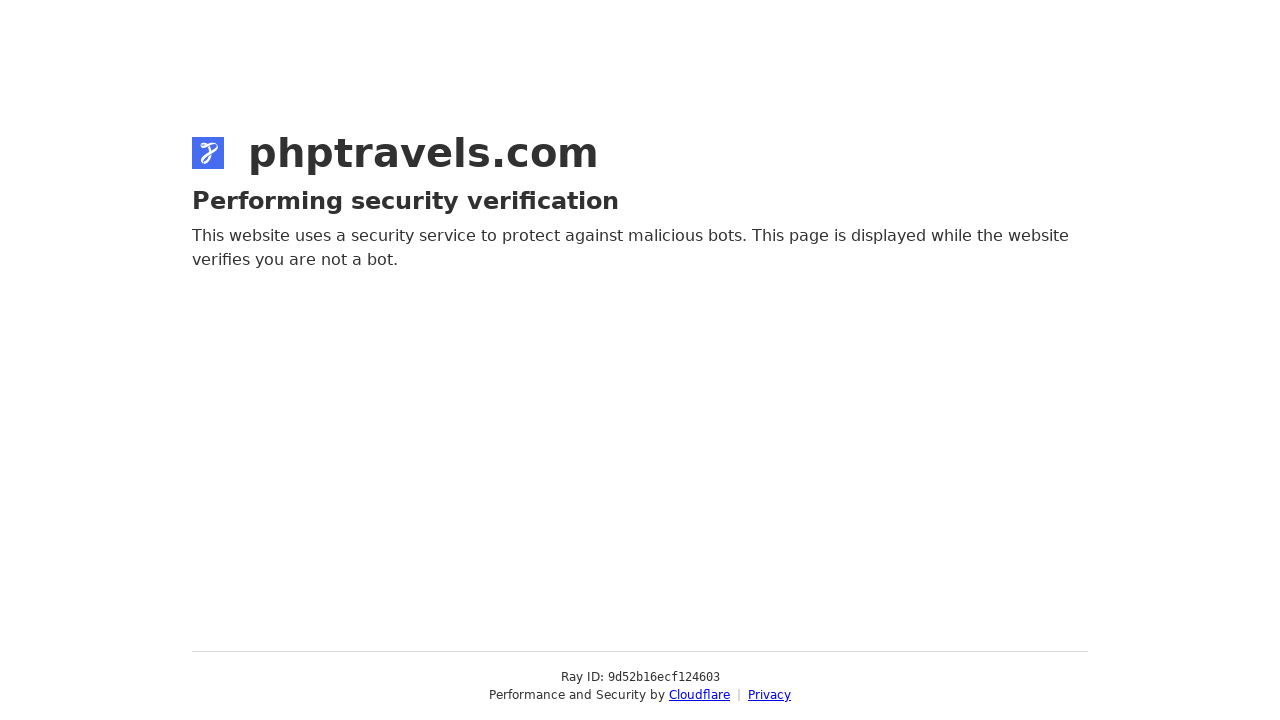

Retrieved page title: Just a moment...
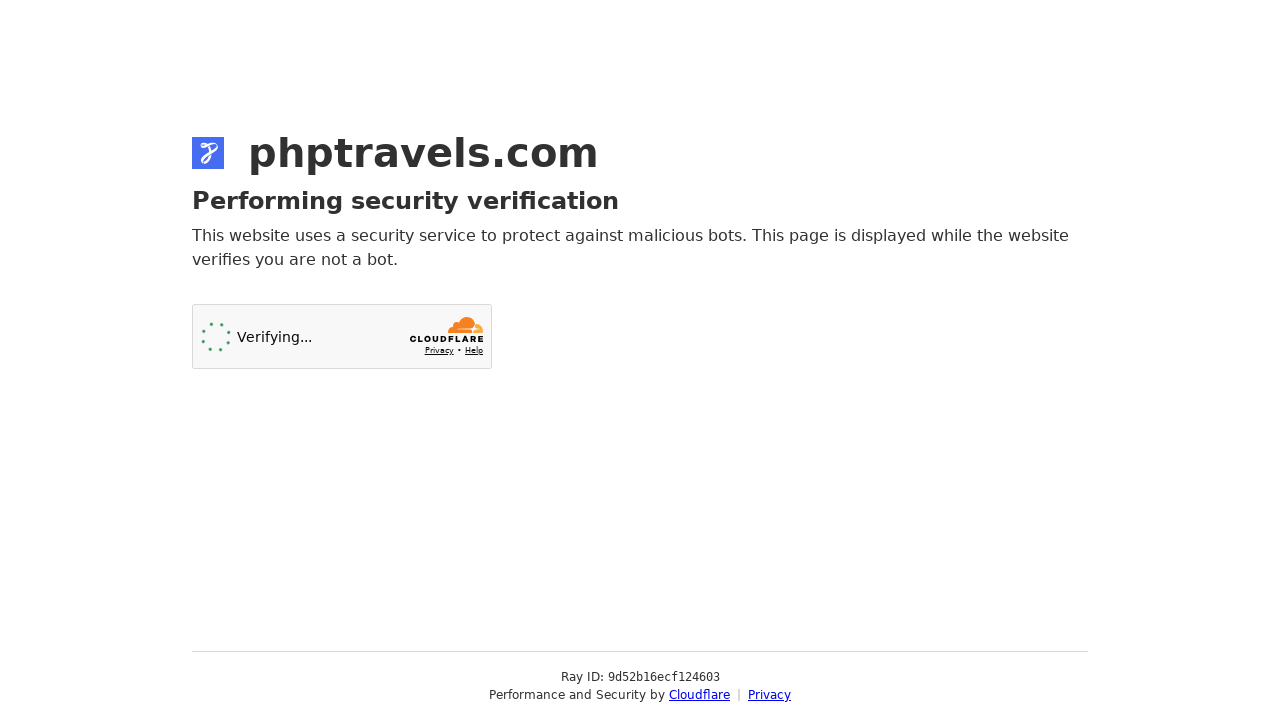

Verified page title is not empty and page loaded correctly
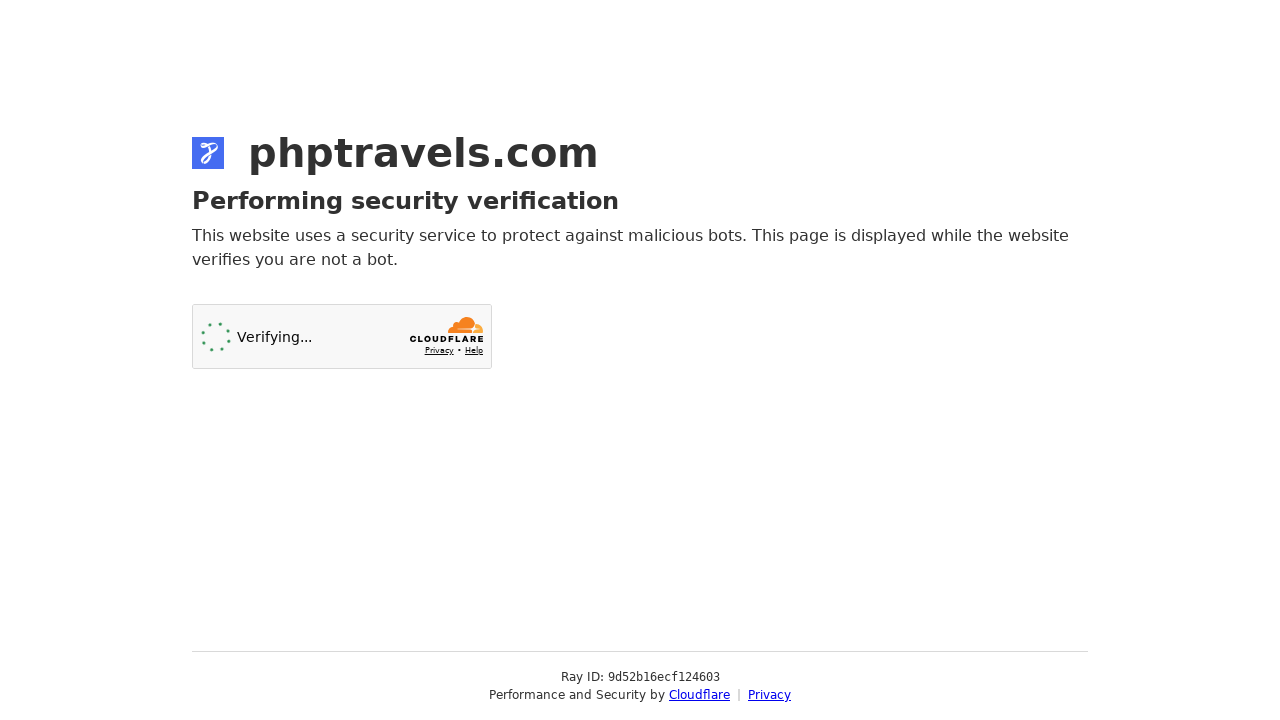

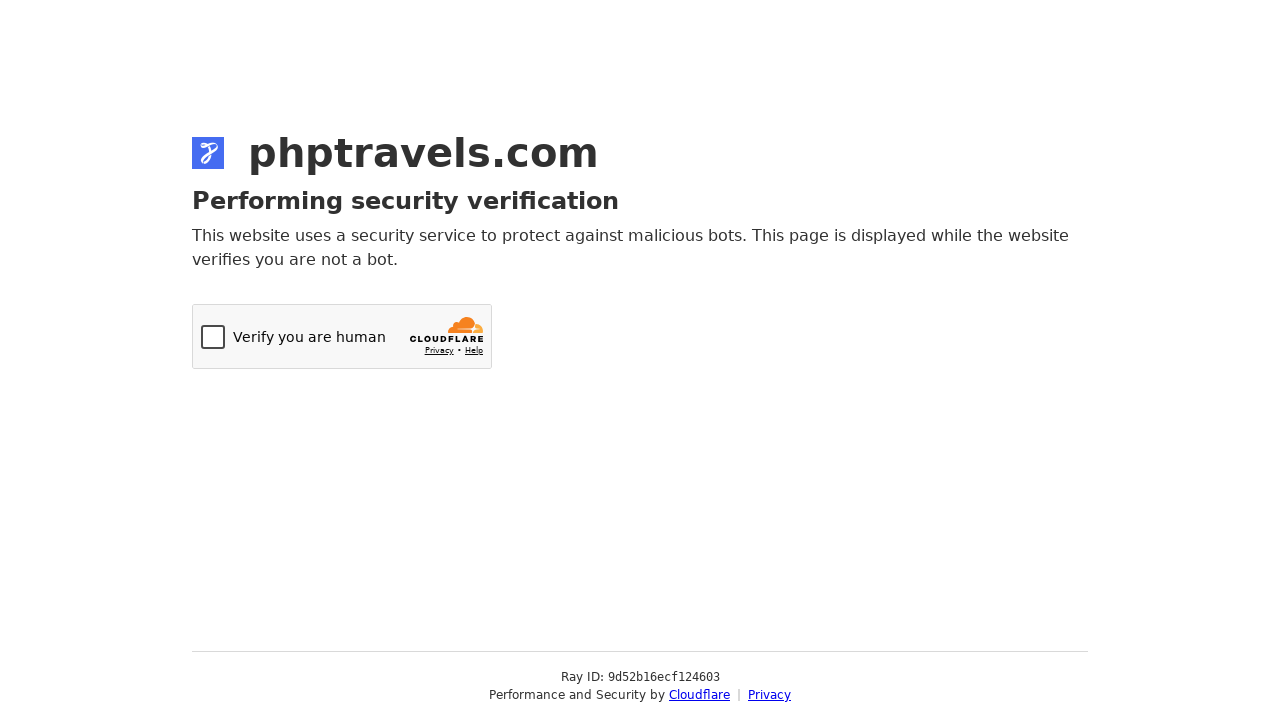